Tests hover functionality by hovering over three images and verifying that corresponding user names are displayed when each image is hovered over.

Starting URL: https://practice.cydeo.com/hovers

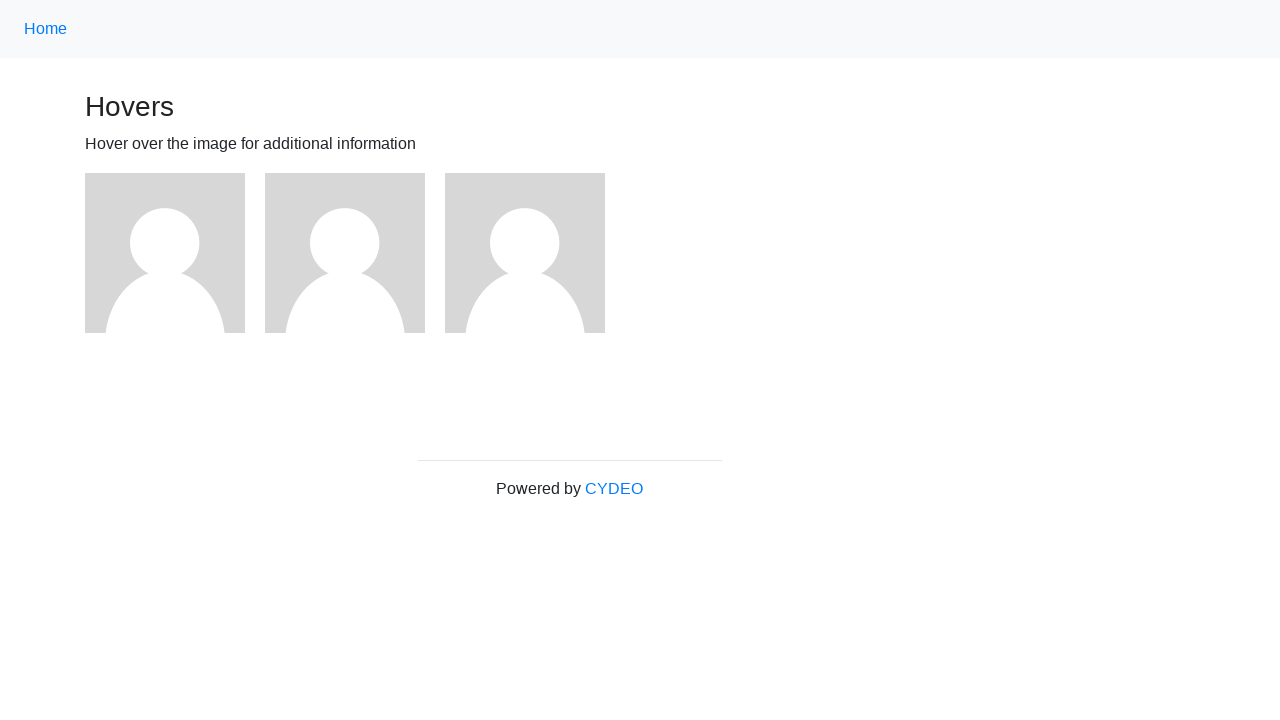

Located first image element
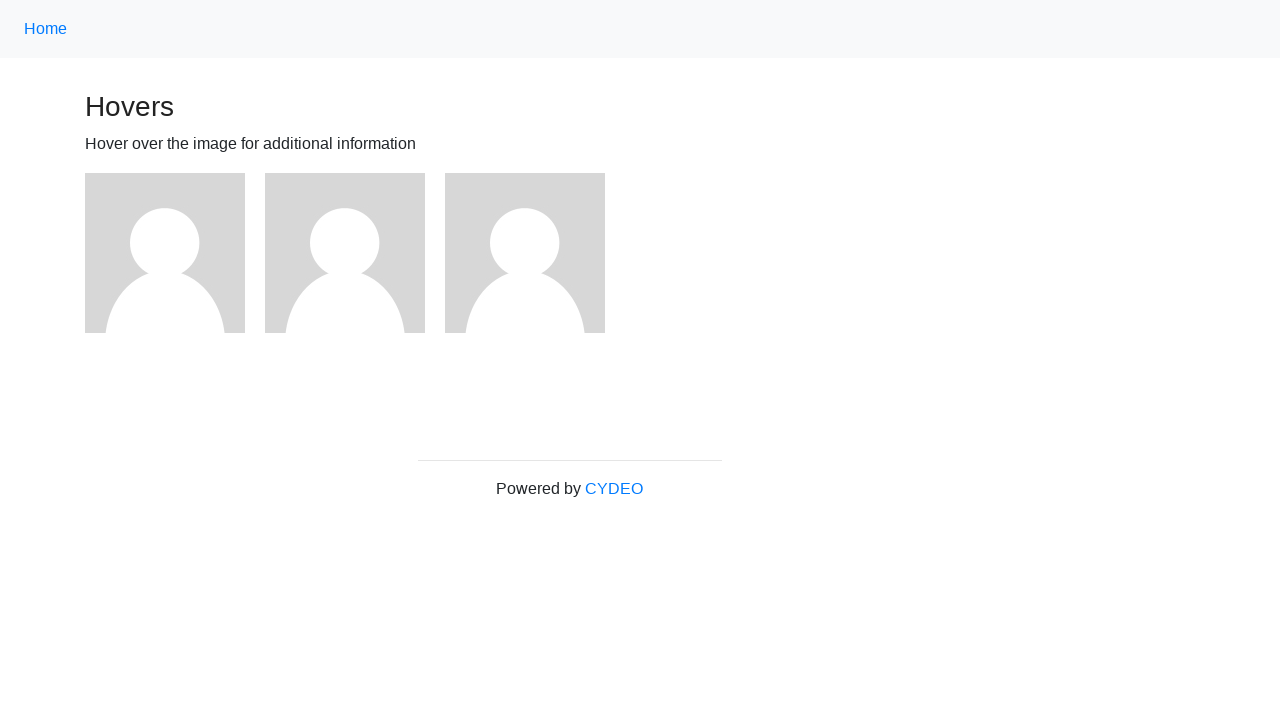

Located second image element
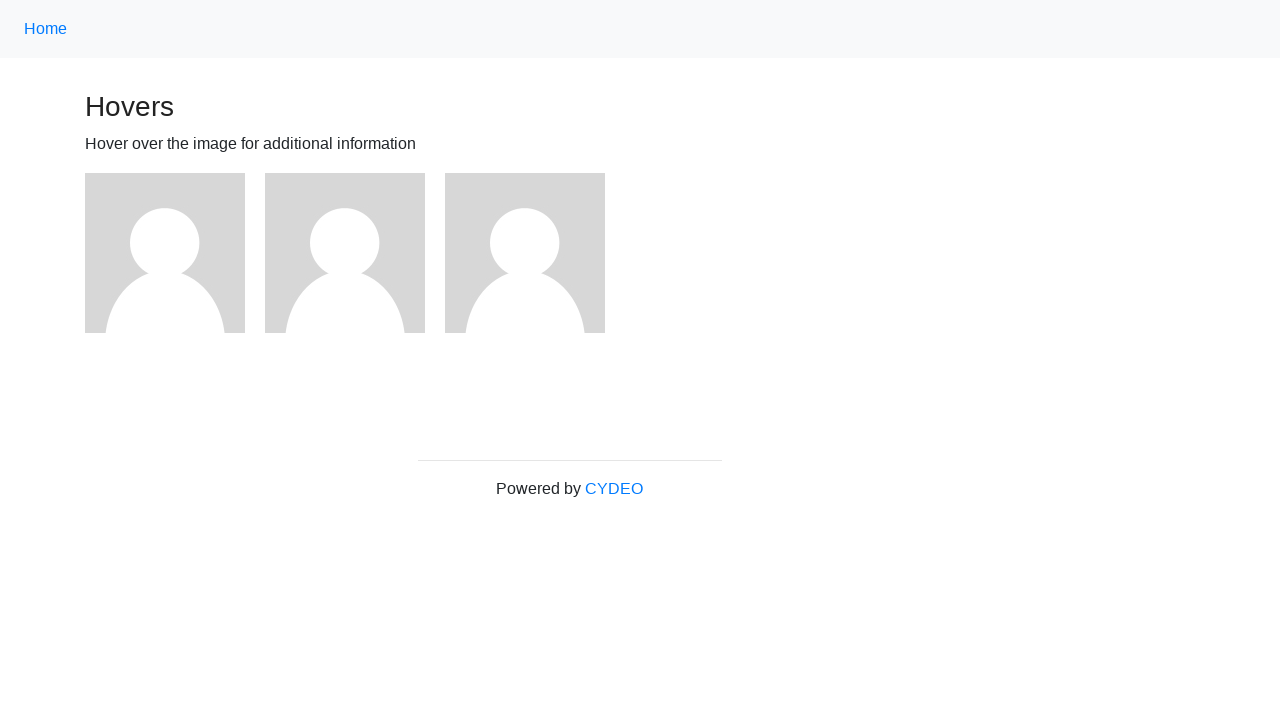

Located third image element
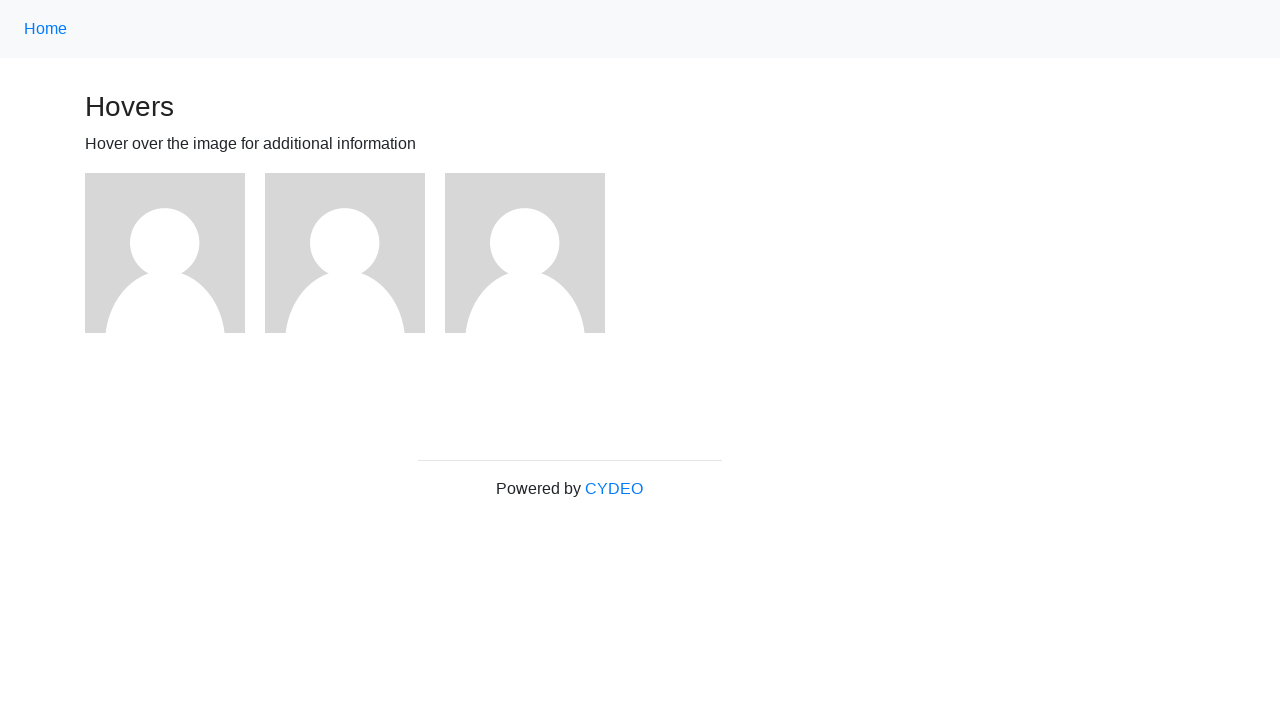

Located user1 name element
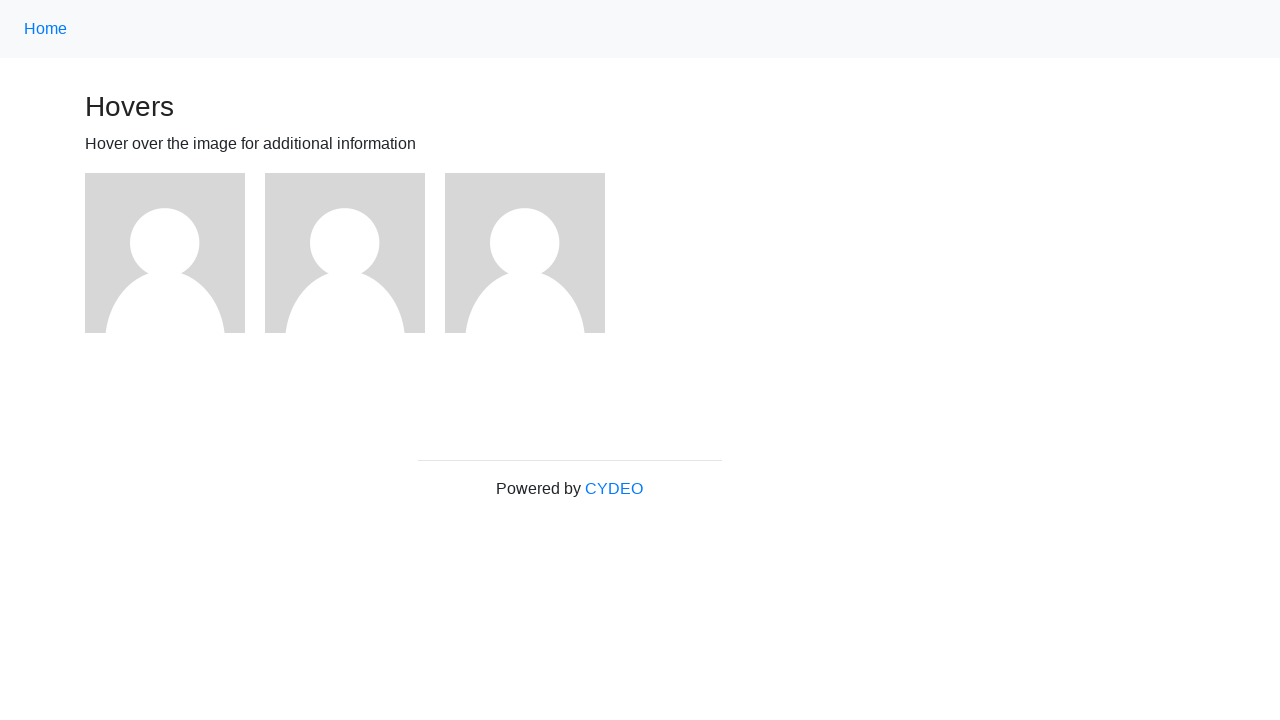

Located user2 name element
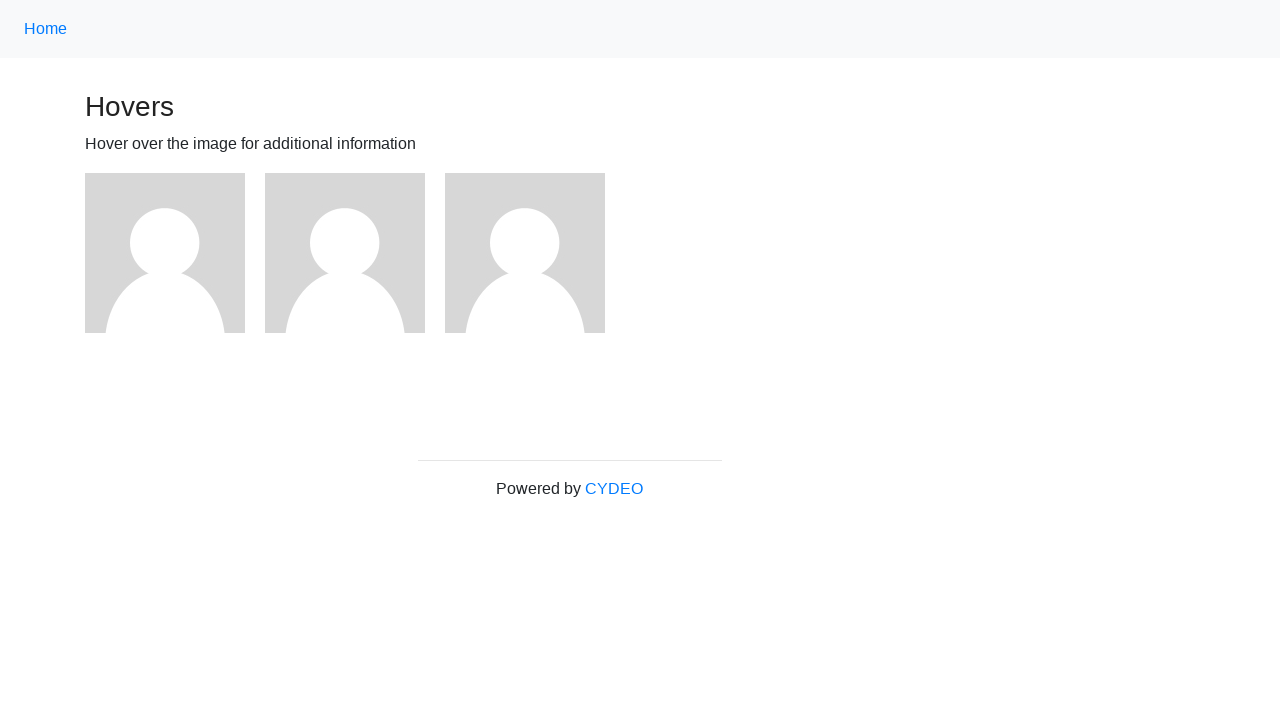

Located user3 name element
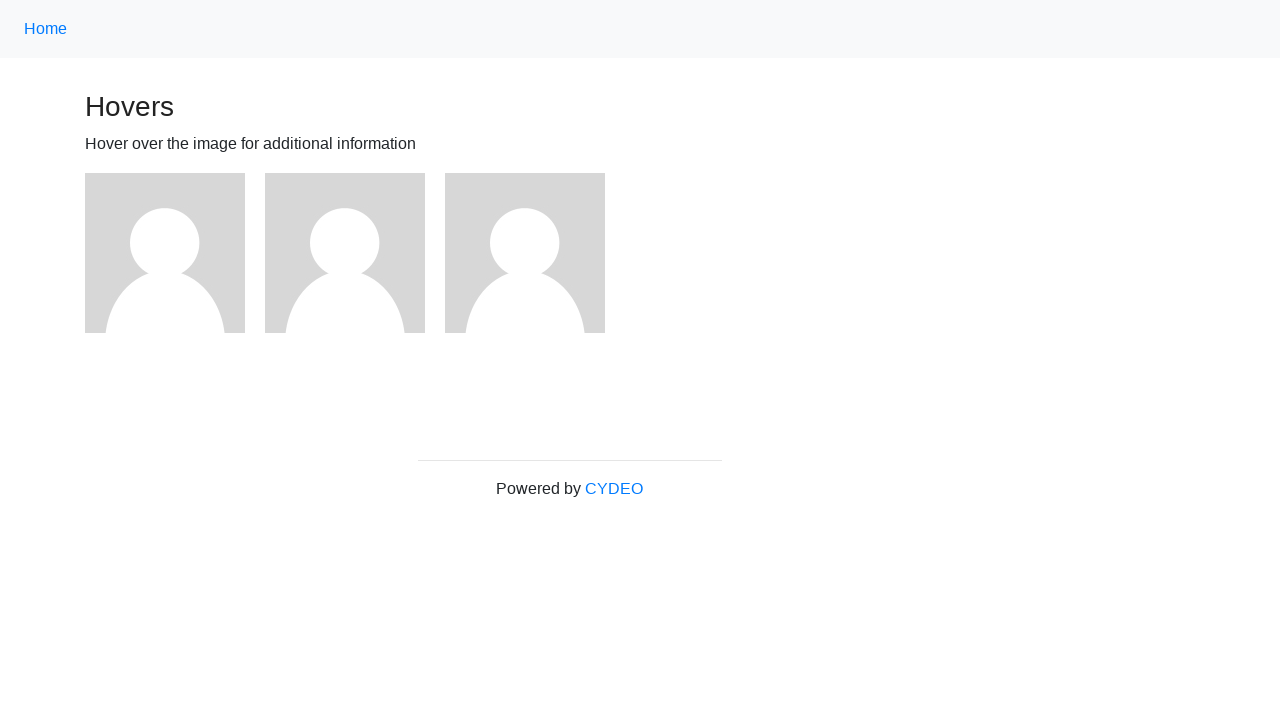

Hovered over first image at (165, 253) on (//img)[1]
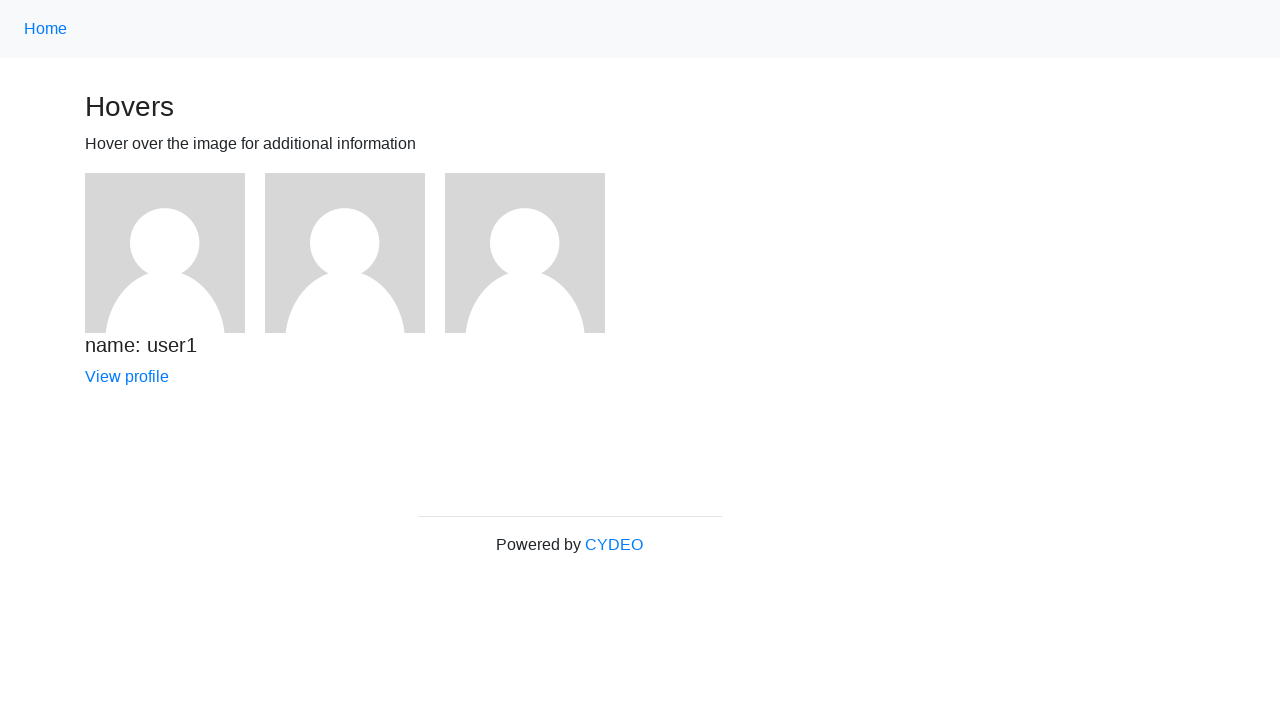

Verified user1 name is displayed after hovering over first image
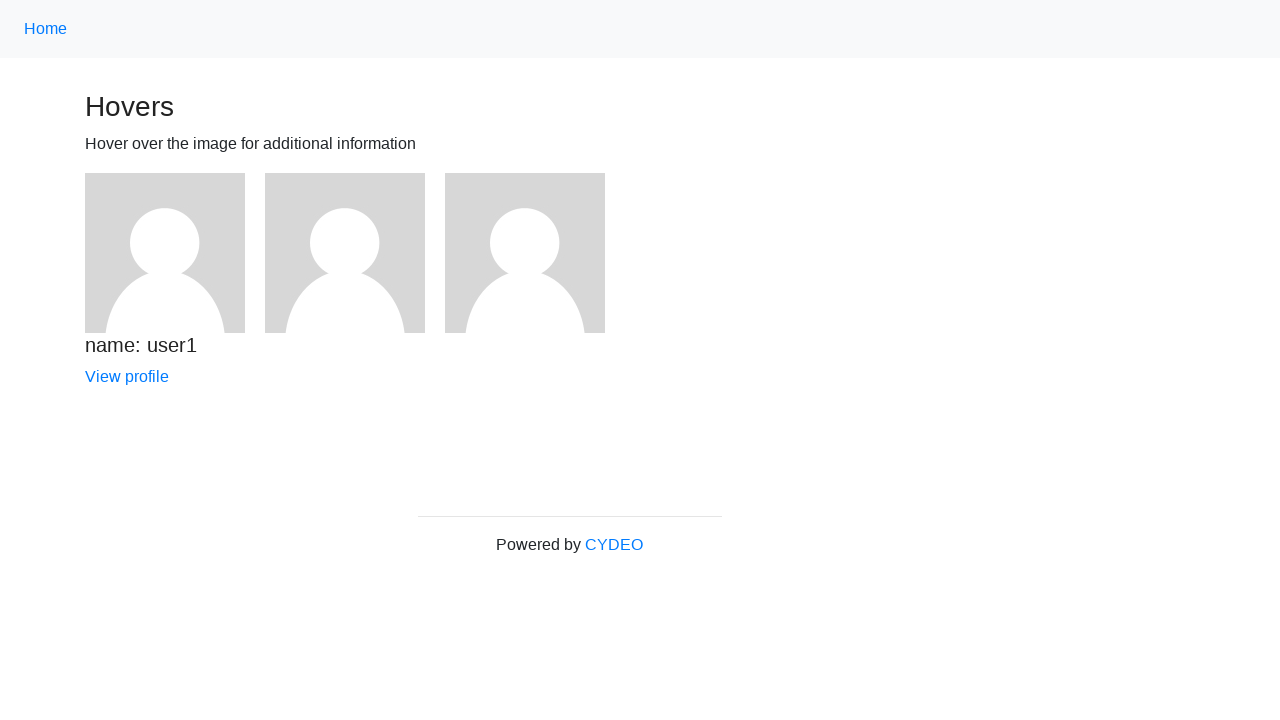

Hovered over second image at (345, 253) on (//img)[2]
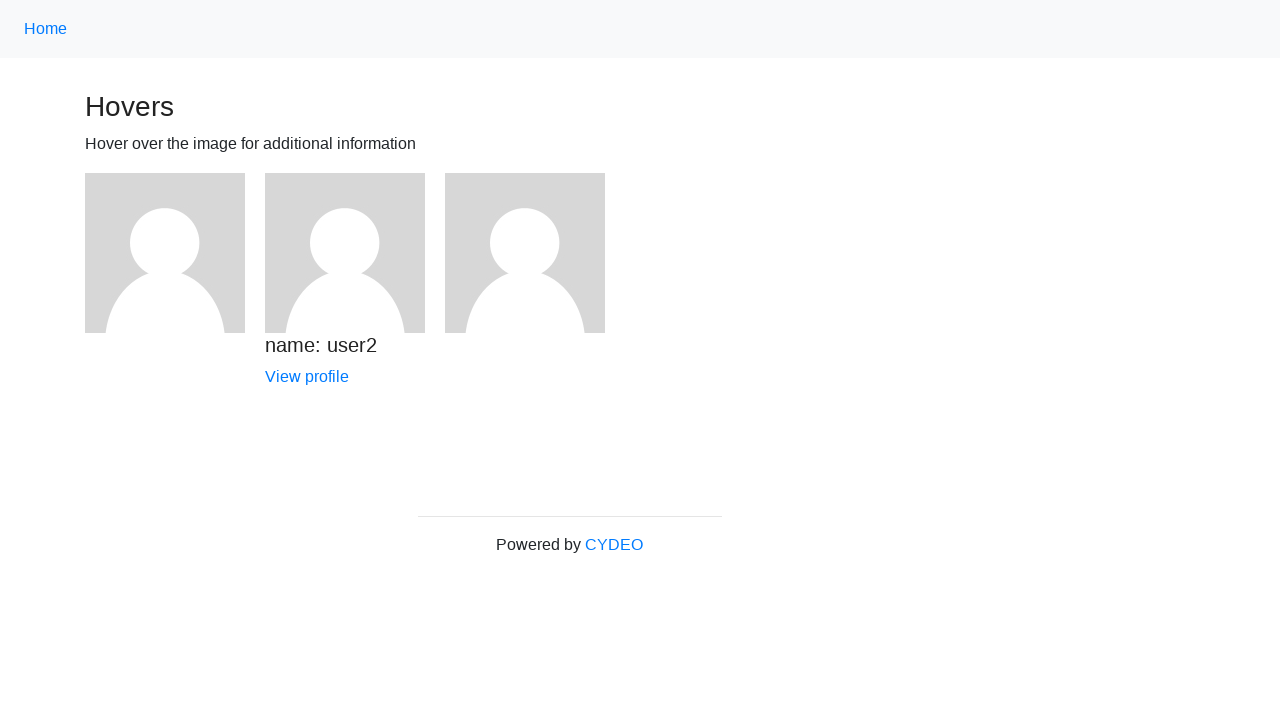

Verified user2 name is displayed after hovering over second image
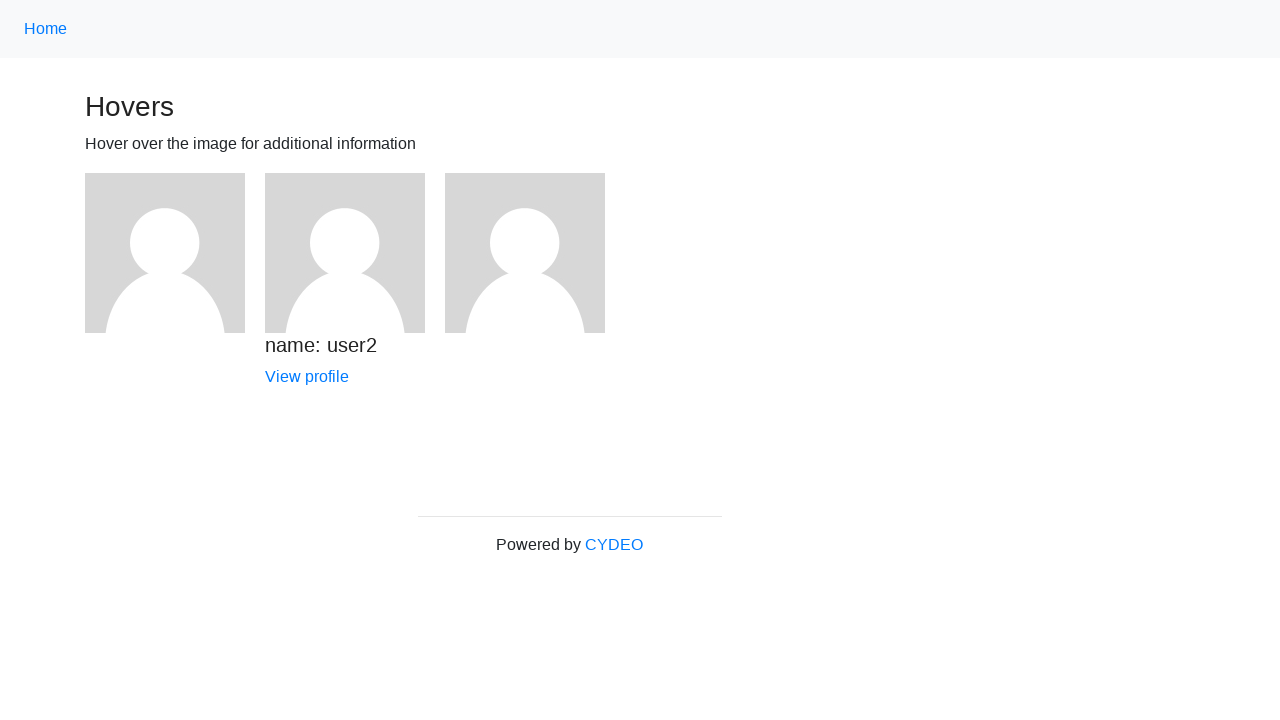

Hovered over third image at (525, 253) on (//img)[3]
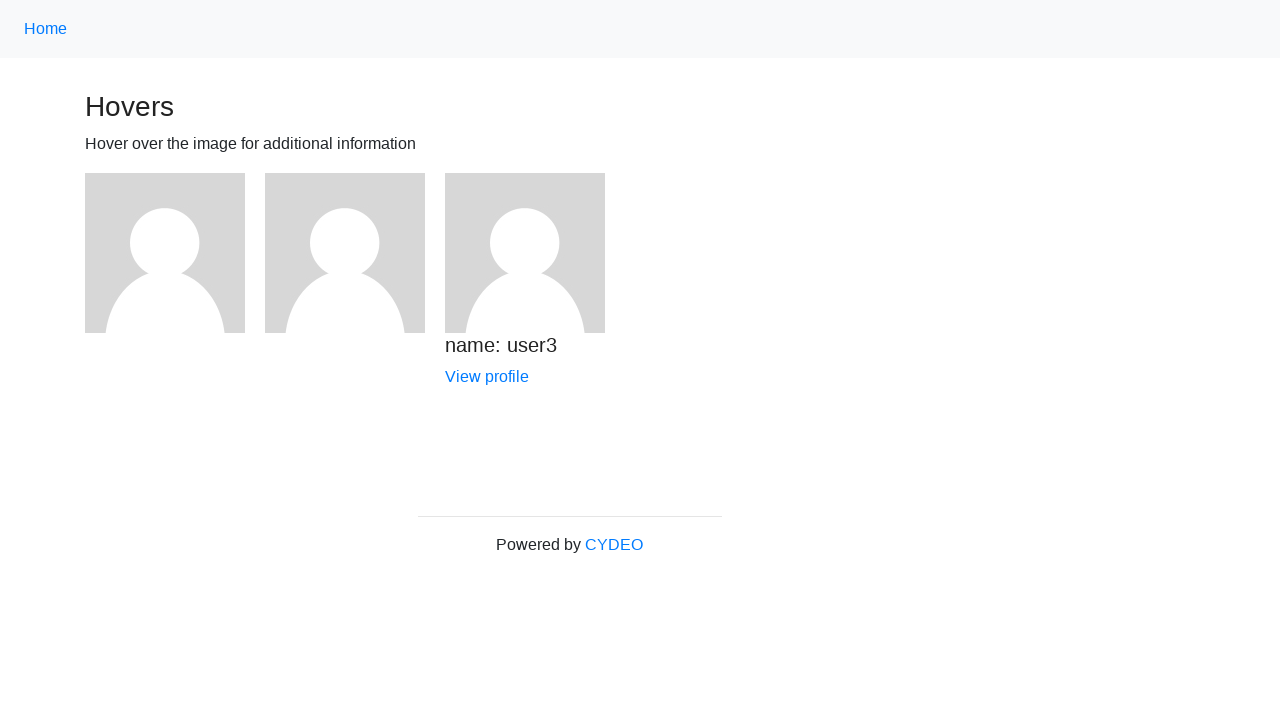

Verified user3 name is displayed after hovering over third image
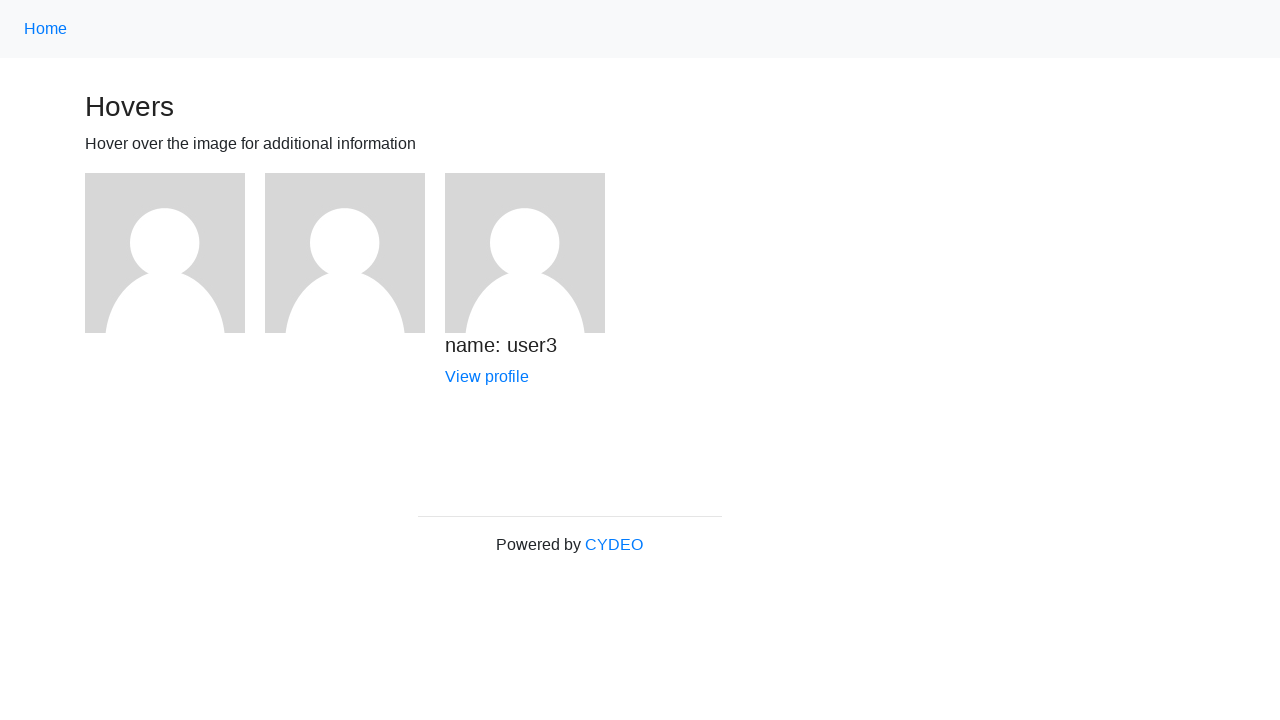

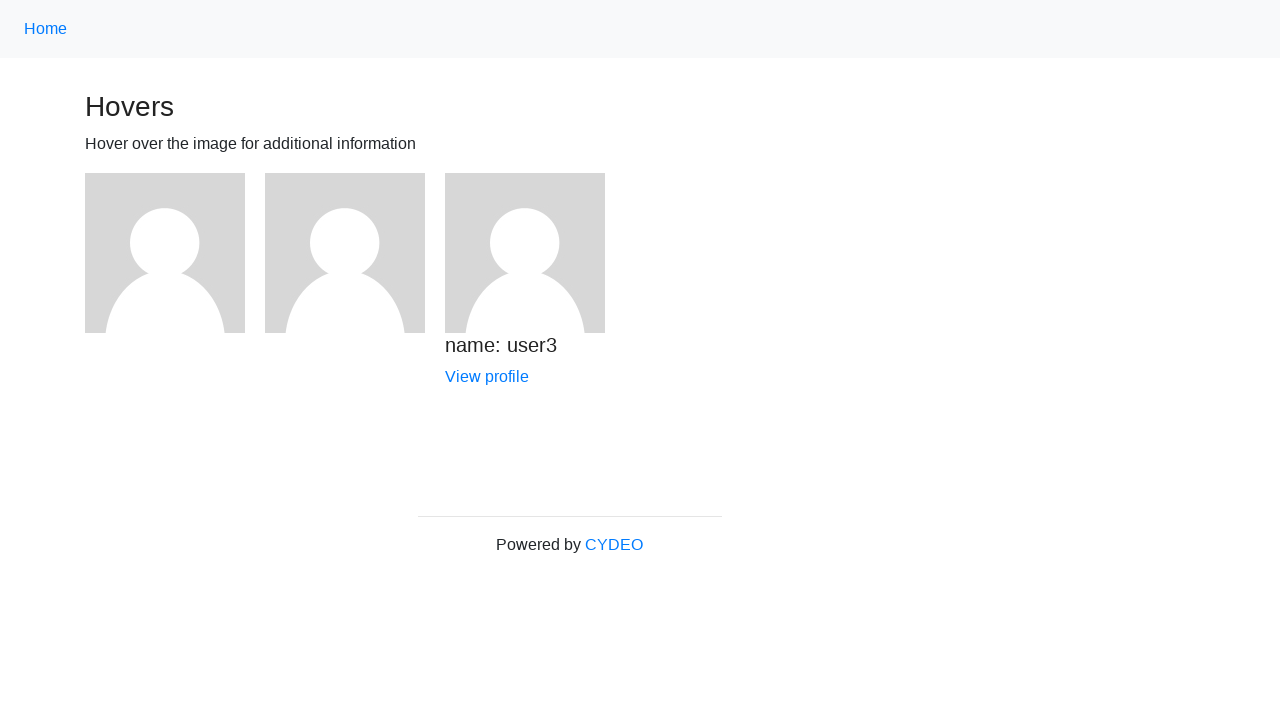